Tests locating elements by their title attribute on a Bootswatch demo page. Finds elements with specific title attributes, scrolls them into view, and highlights them with a red border.

Starting URL: https://bootswatch.com/default/

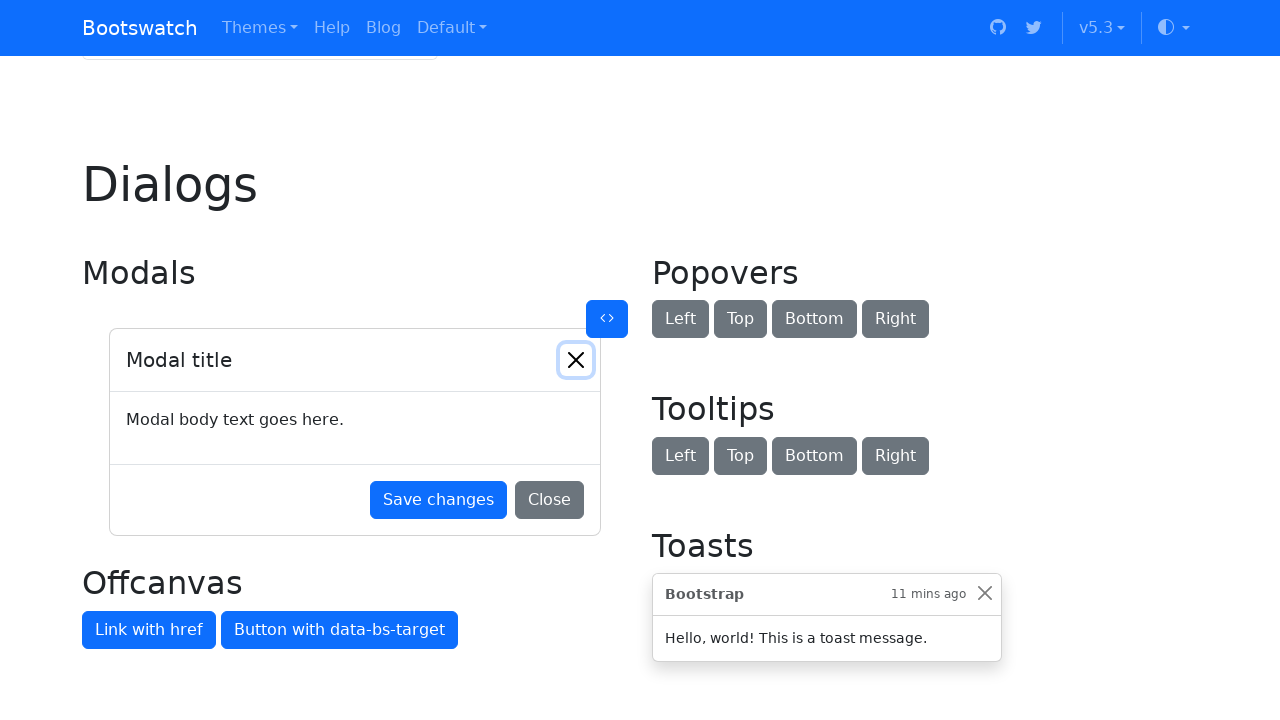

Located element with title='attribute'
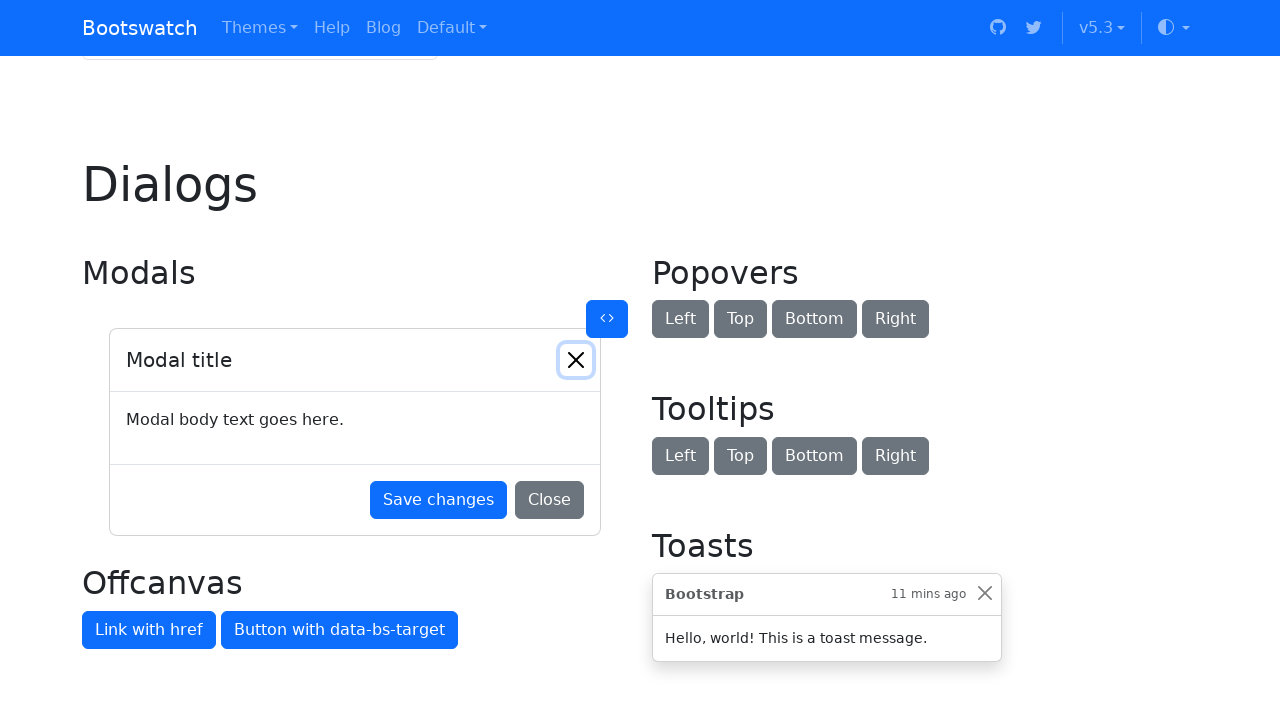

Scrolled element with title='attribute' into view
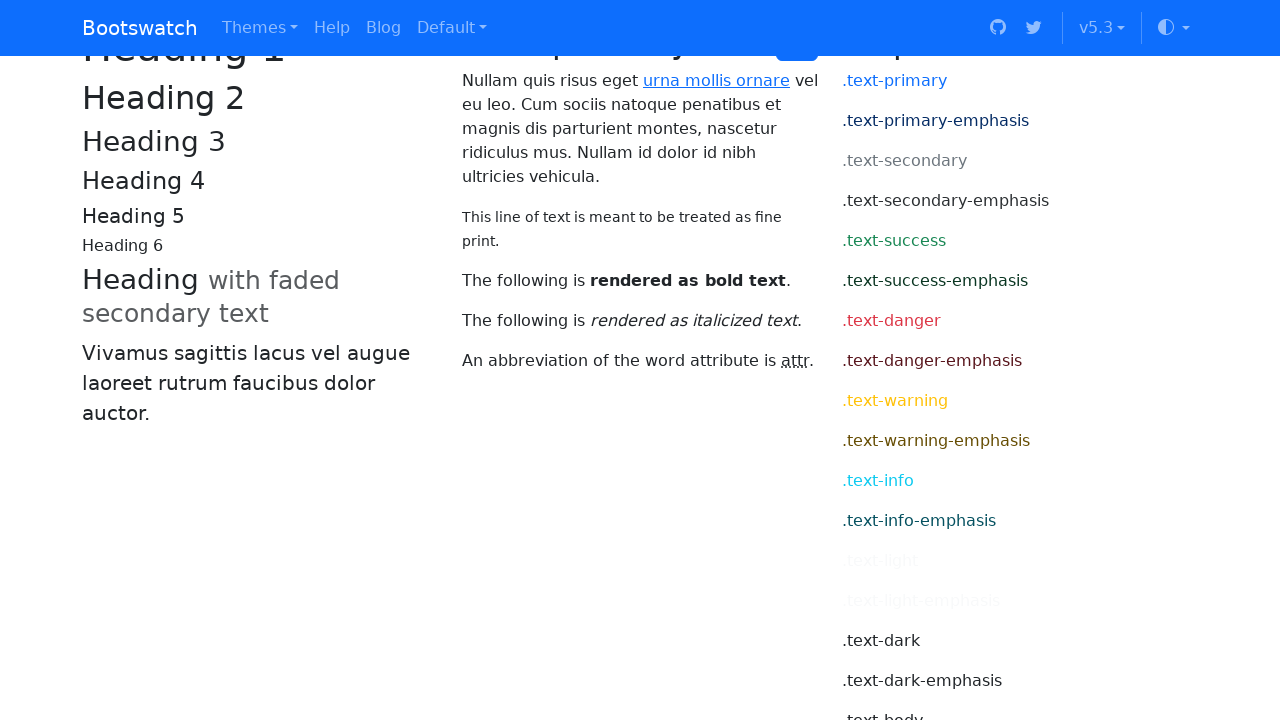

Applied red border highlight to element with title='attribute'
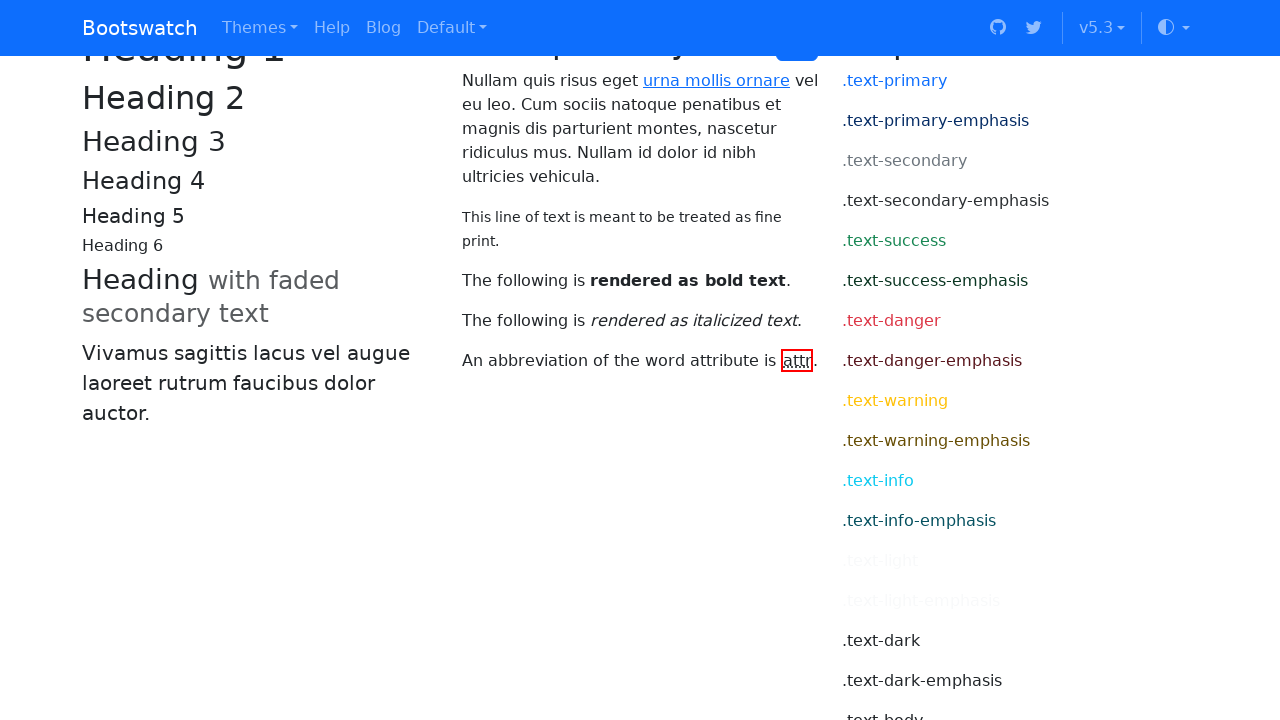

Located first element with title='Source Title'
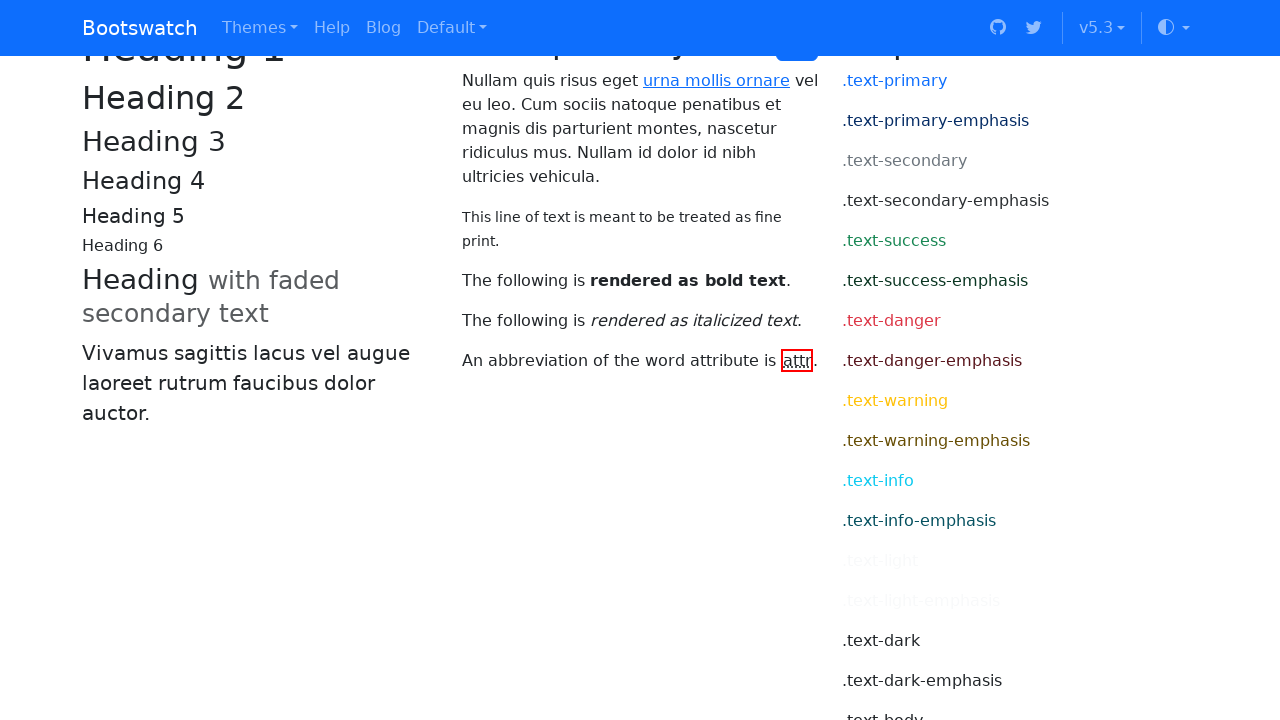

Scrolled first element with title='Source Title' into view
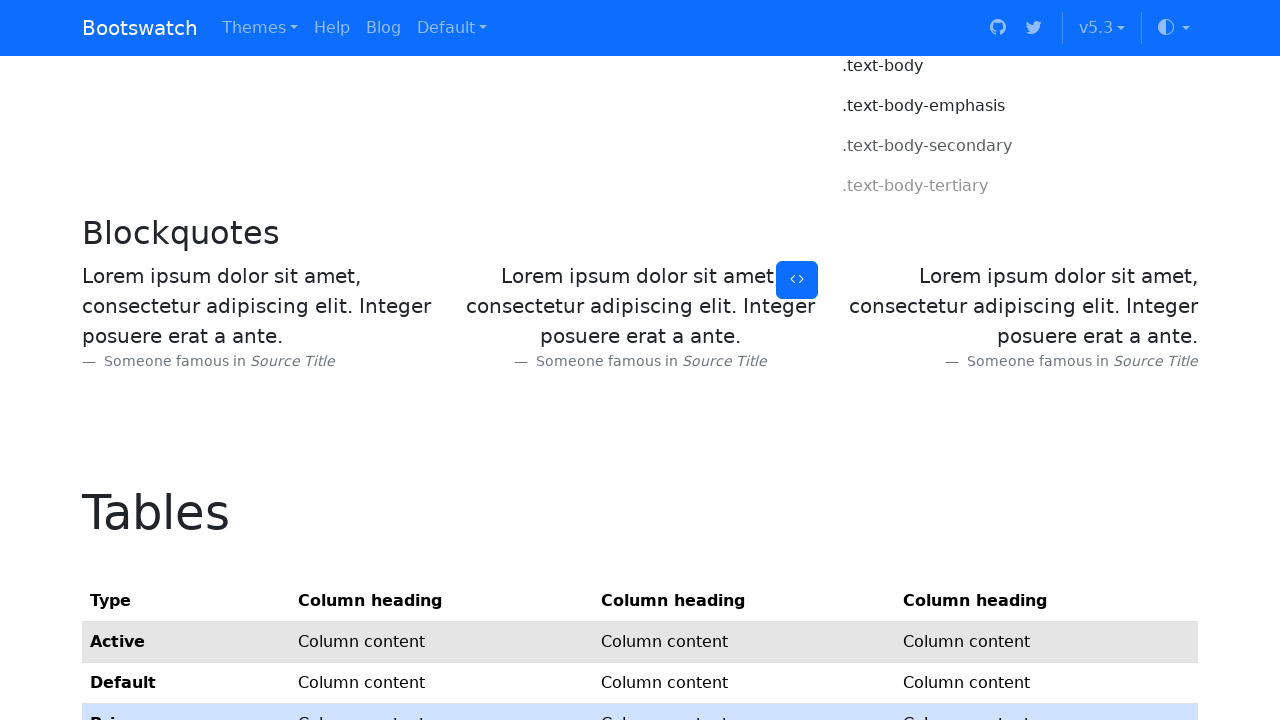

Applied red border highlight to first element with title='Source Title'
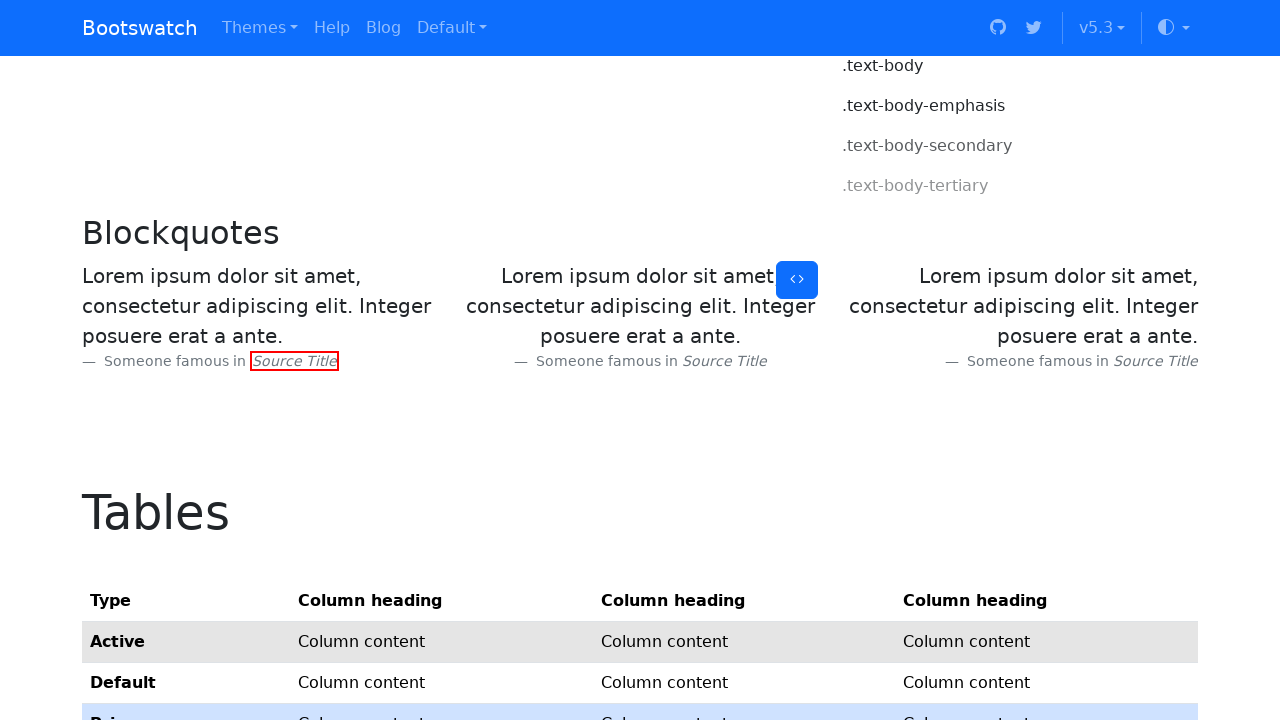

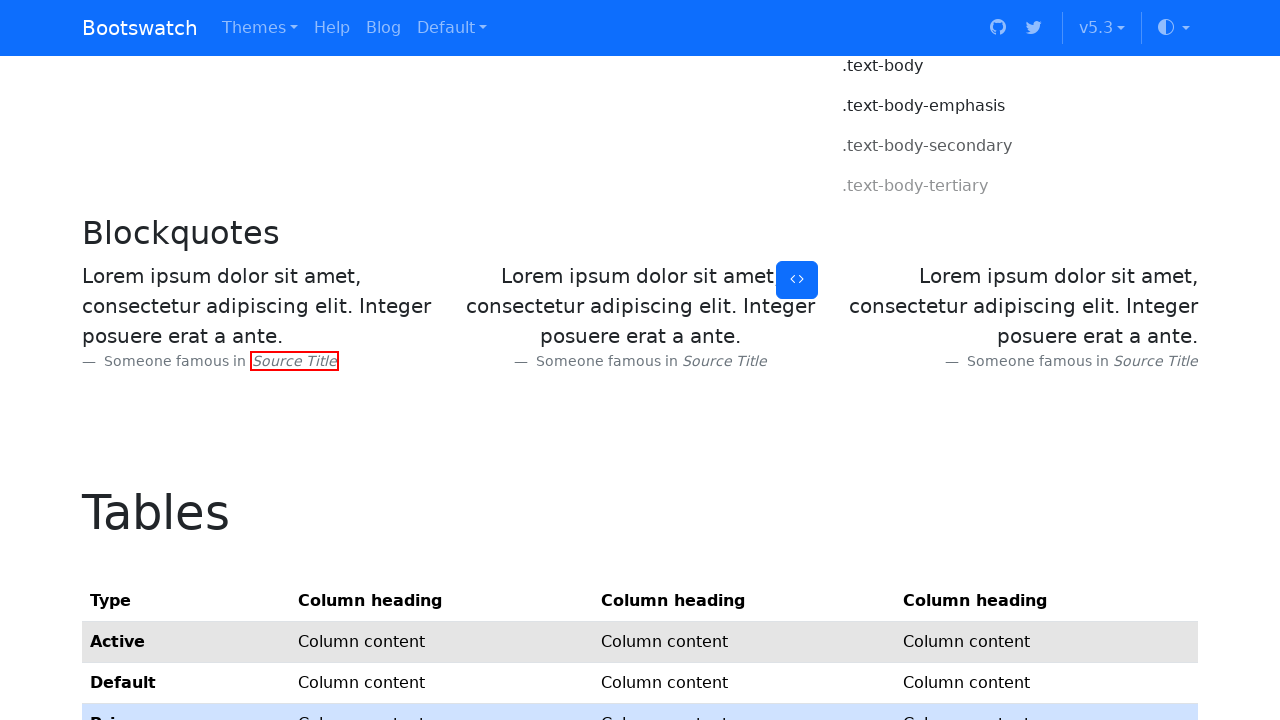